Tests a simple form by filling in first name, last name, city, and country fields using various element selectors, then submits the form

Starting URL: http://suninjuly.github.io/simple_form_find_task.html

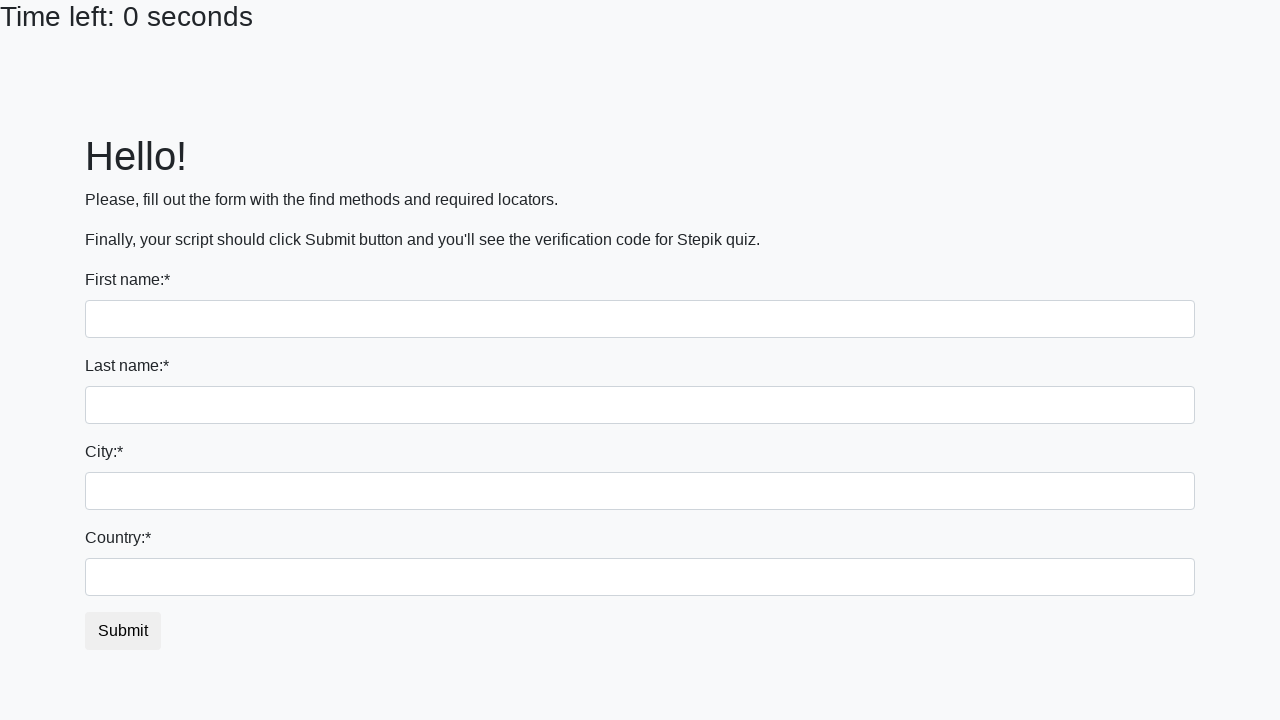

Filled first name field with 'Ivan' on input
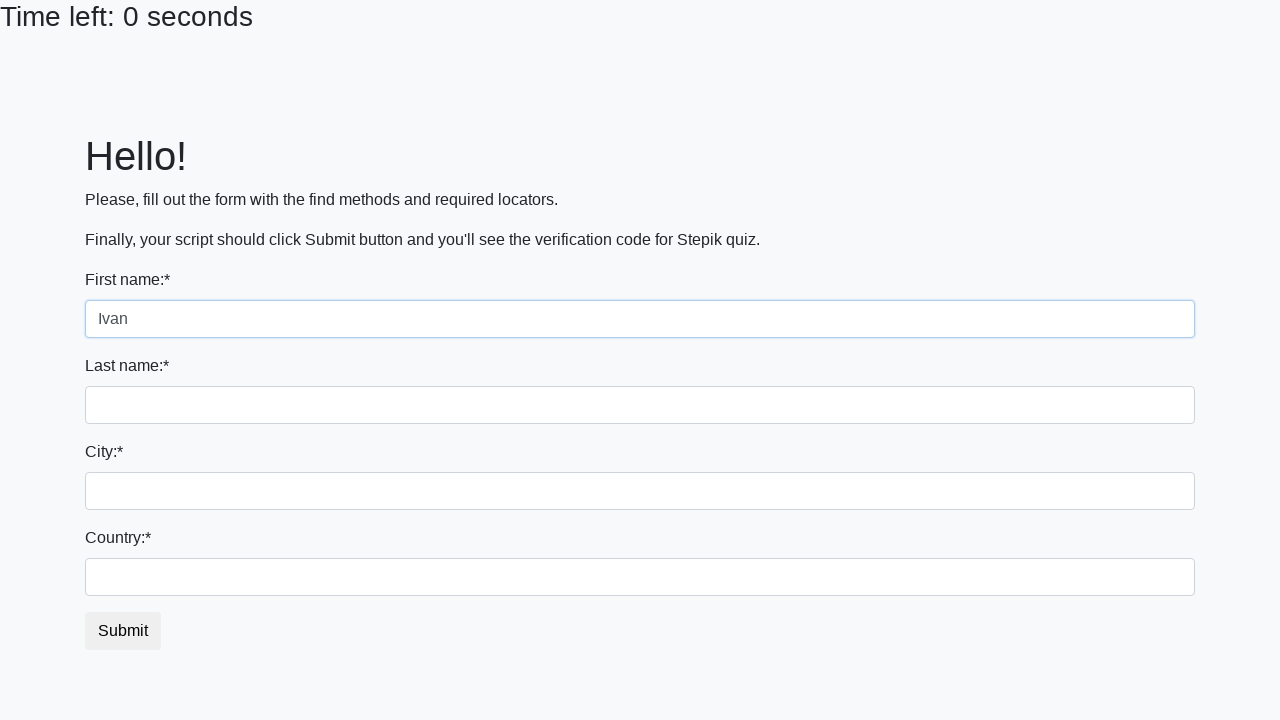

Filled last name field with 'Petrov' on input[name='last_name']
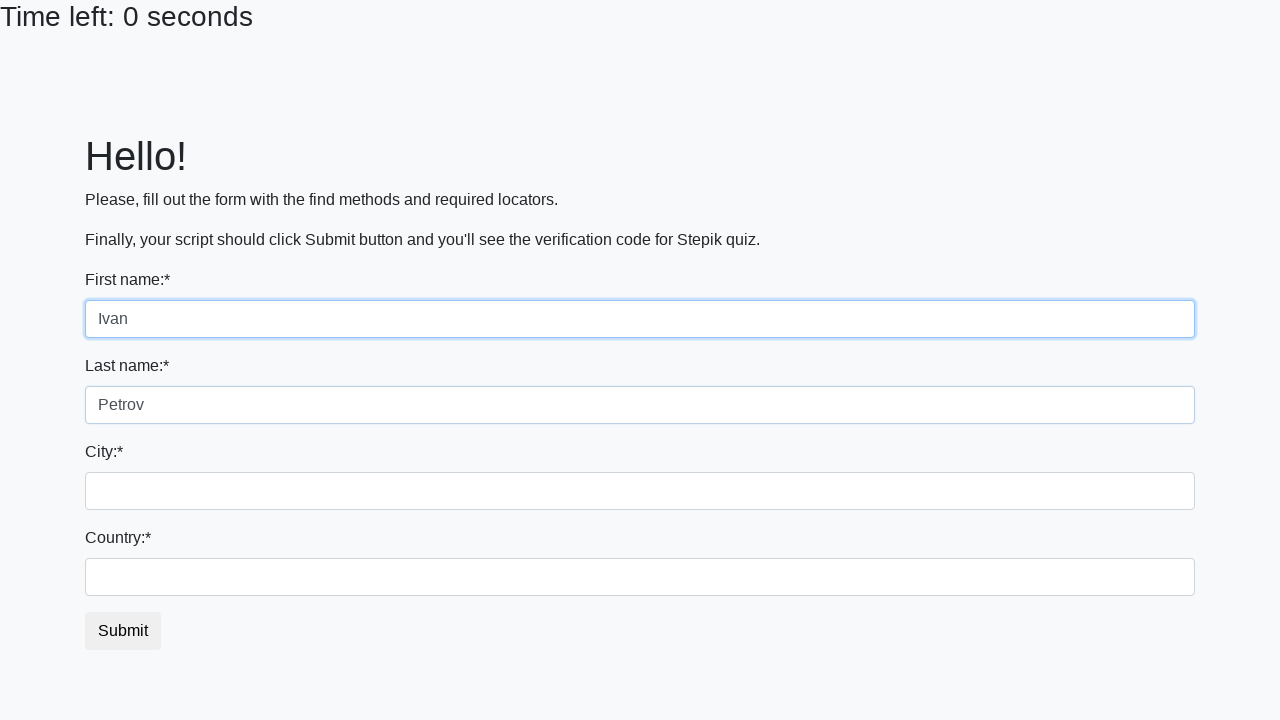

Filled city field with 'Smolensk' on .form-control.city
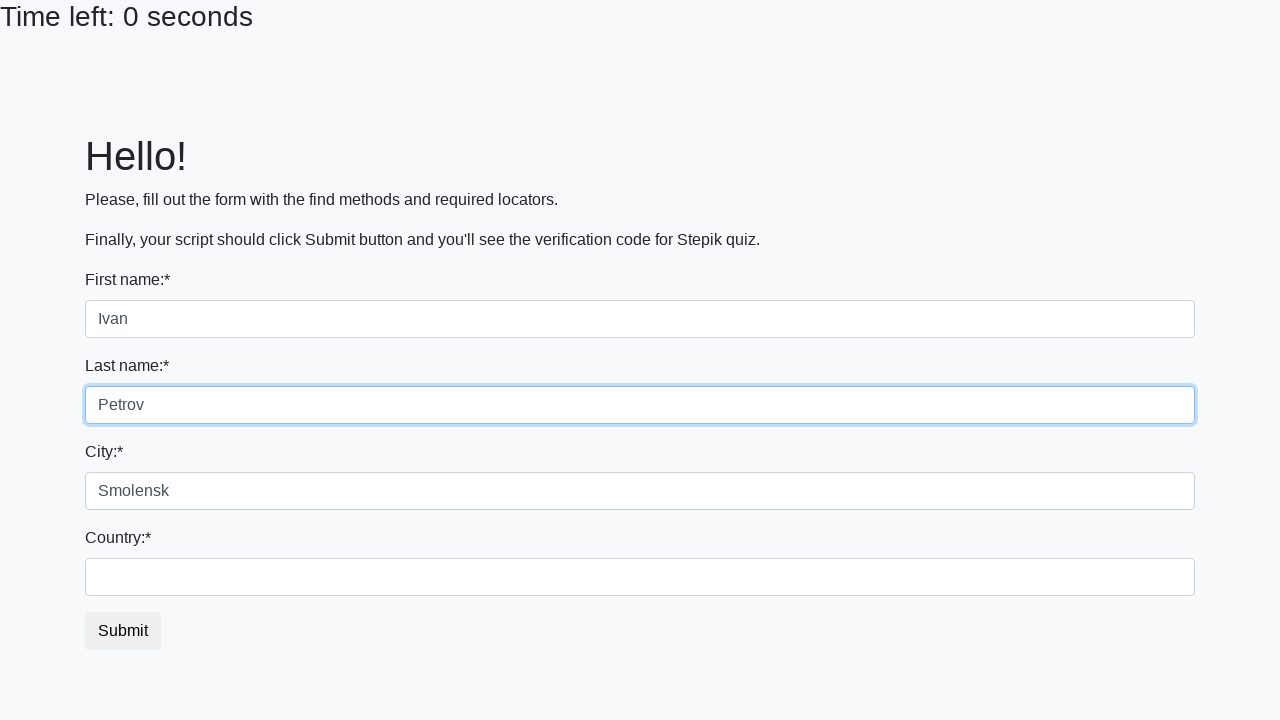

Filled country field with 'Russia' on #country
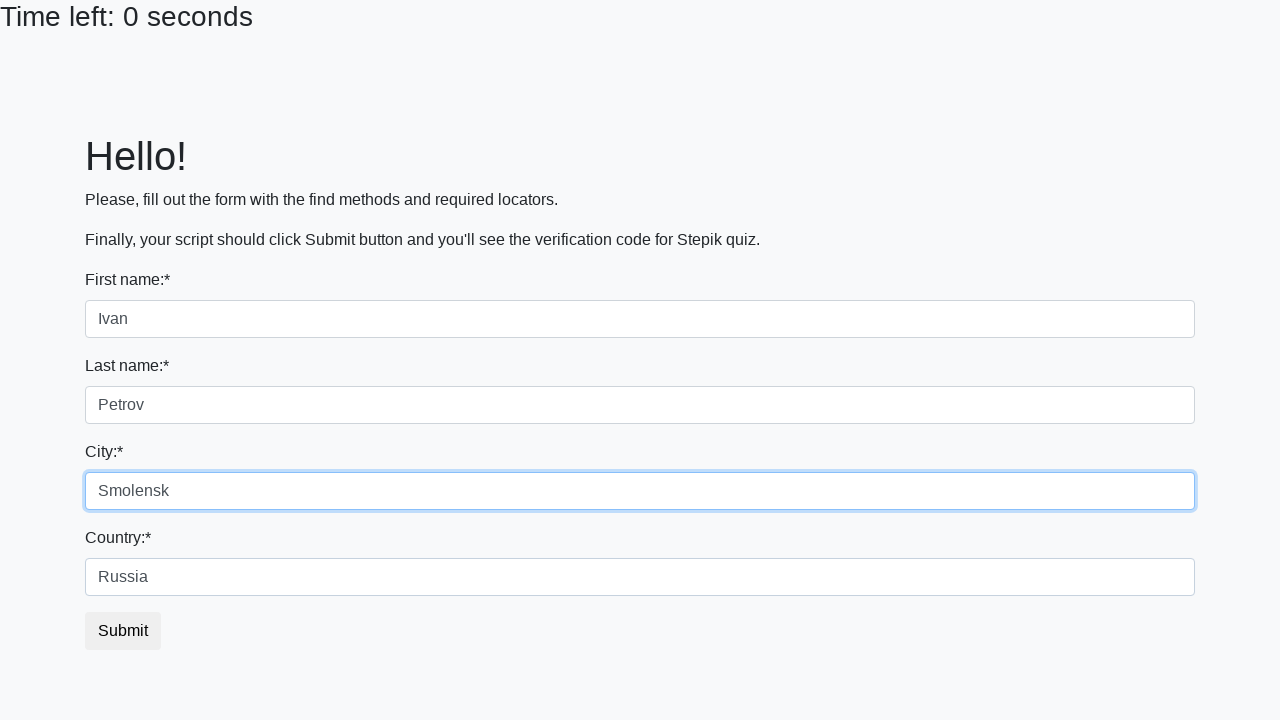

Clicked submit button to submit the form at (123, 631) on button.btn
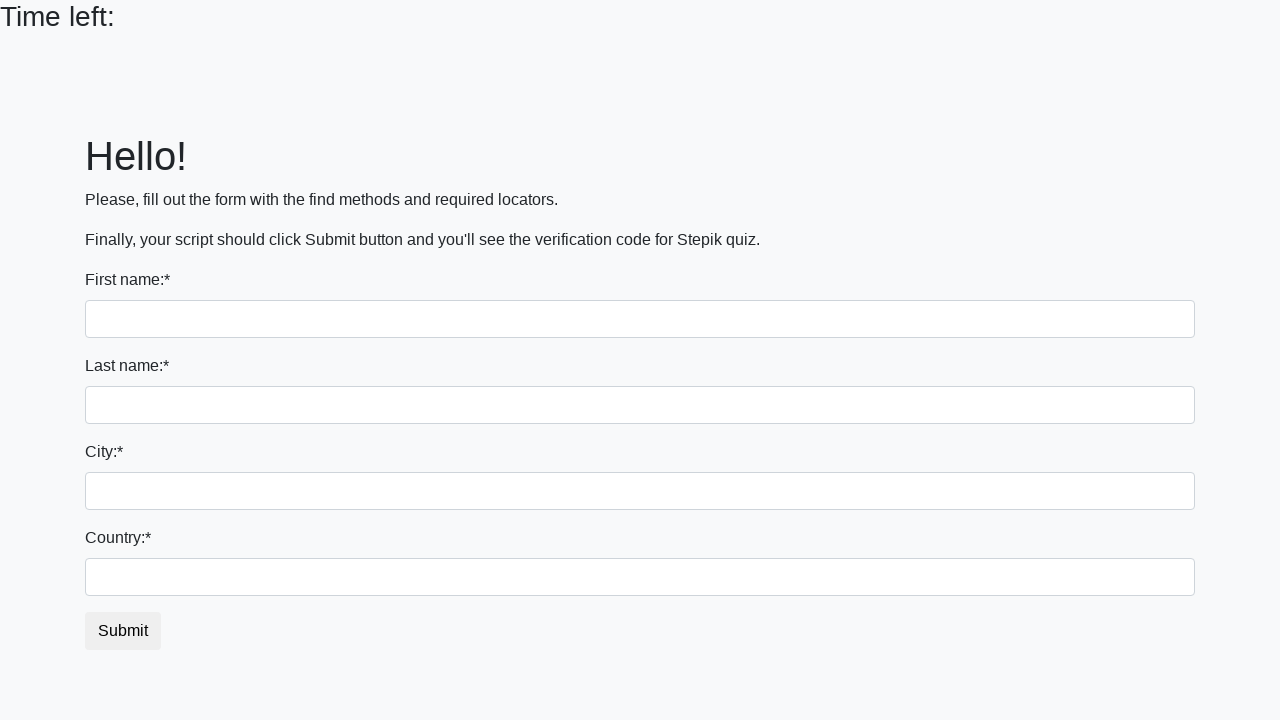

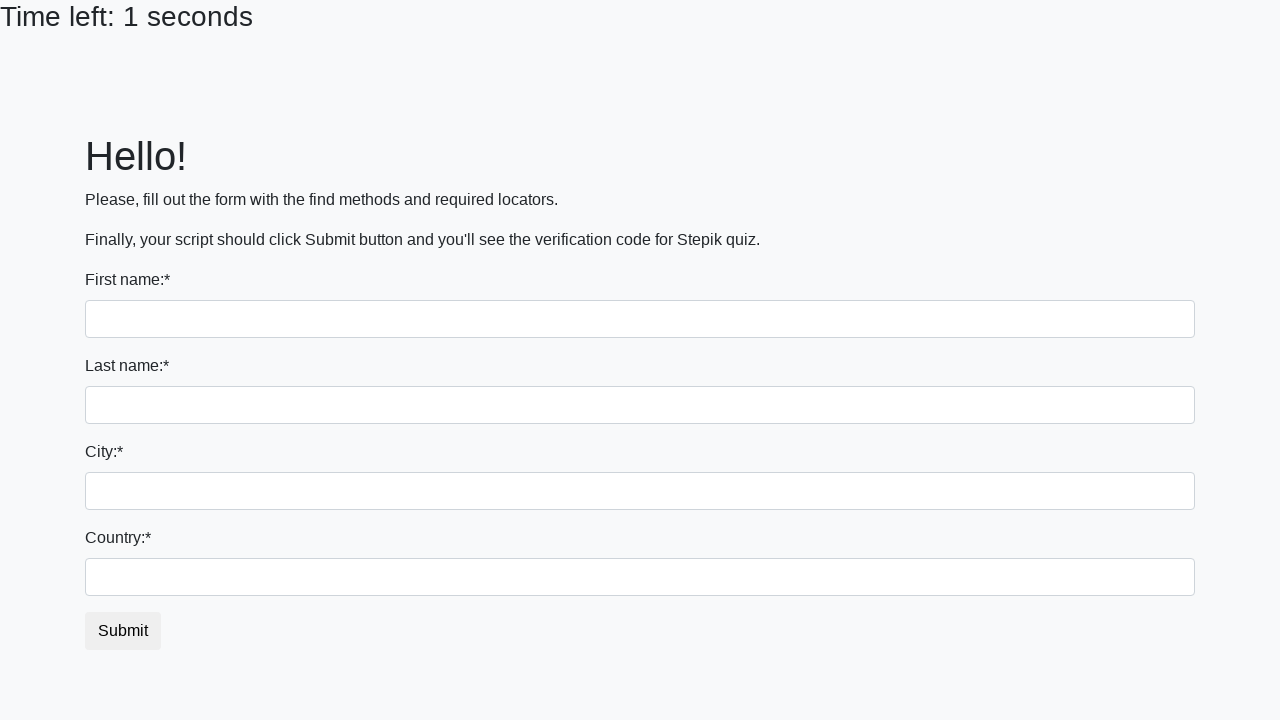